Tests multiple windows by clicking a link to open a new window and switching to it

Starting URL: https://the-internet.herokuapp.com/windows

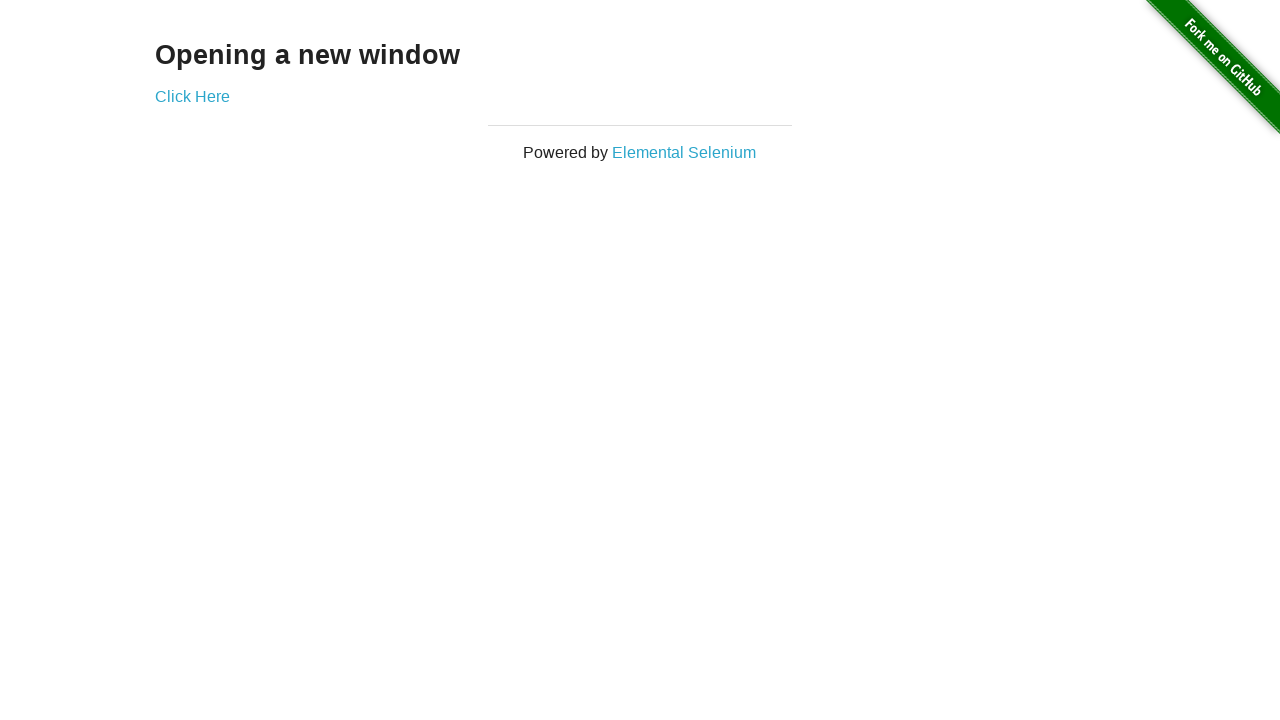

Clicked 'Click Here' link to open new window at (192, 96) on a[href='/windows/new']
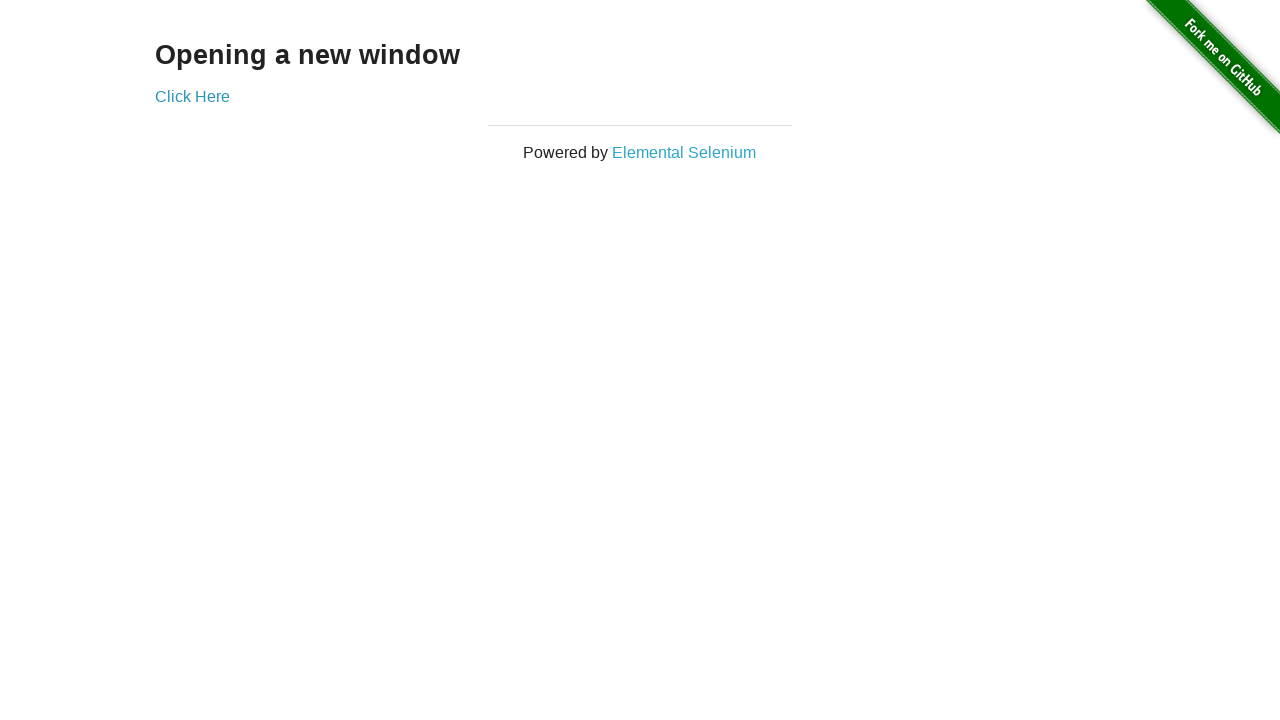

New window opened and captured
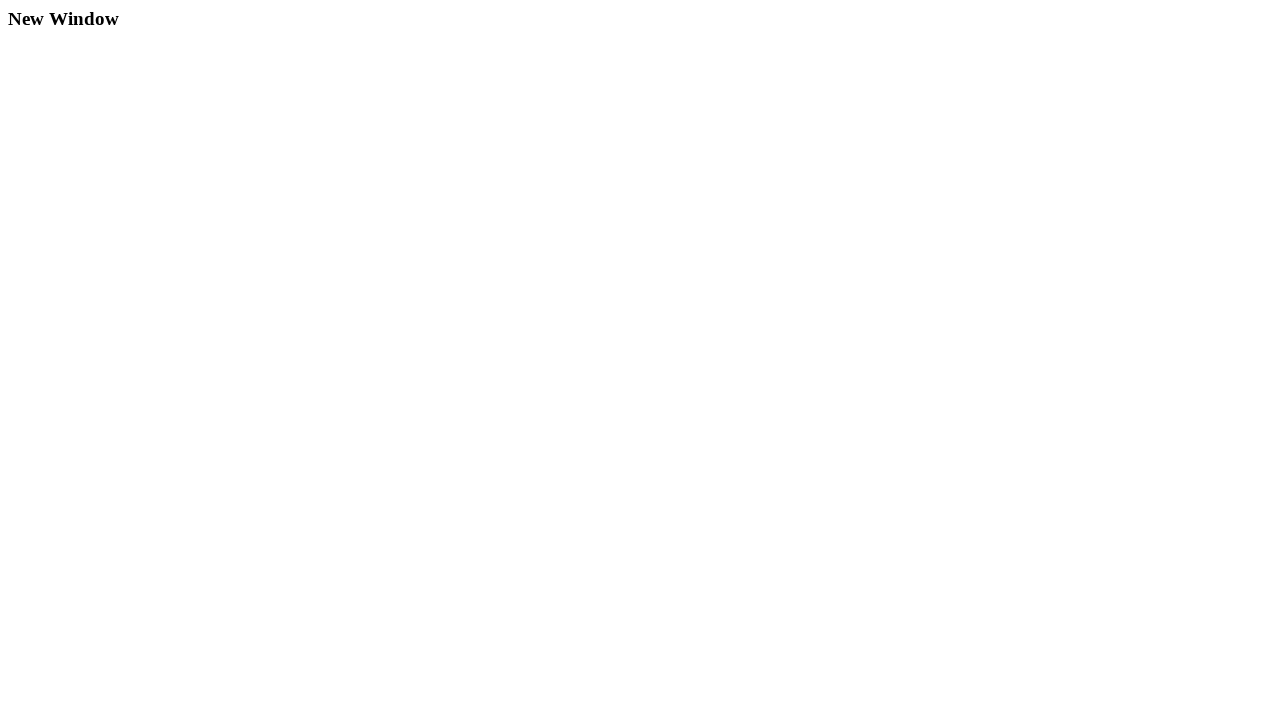

New window content loaded - 'New Window' heading appeared
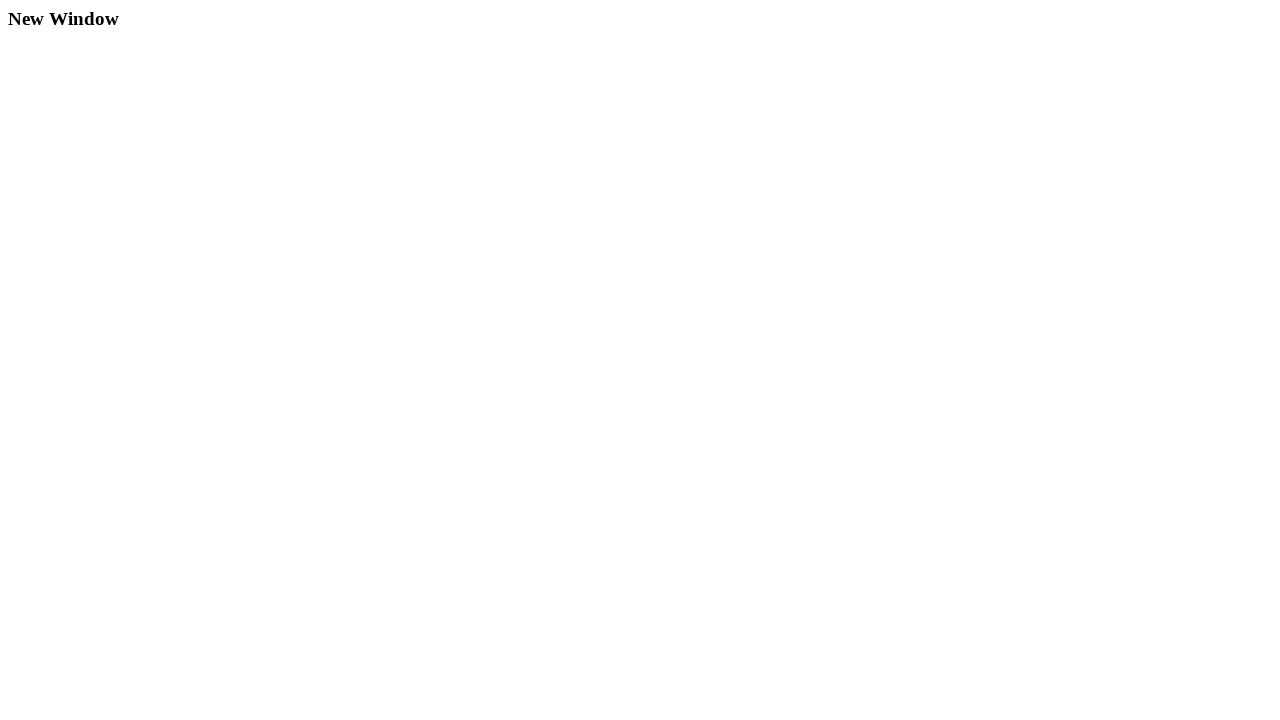

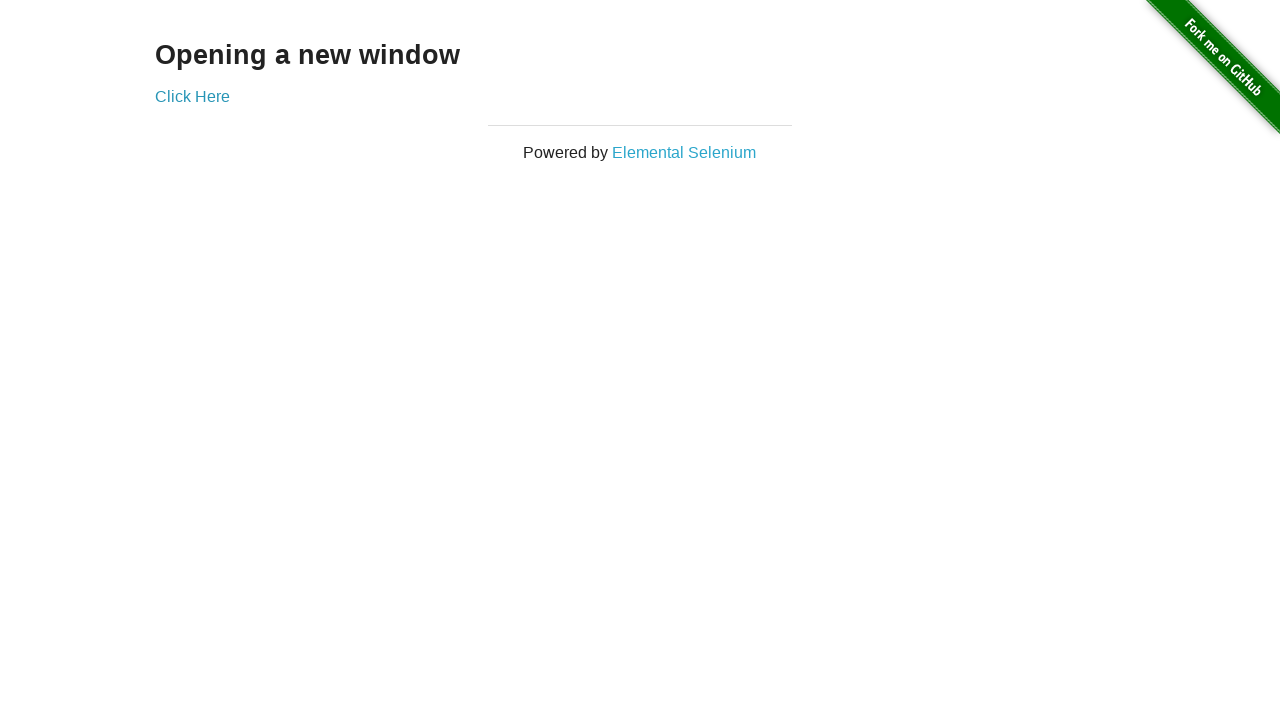